Tests add and remove element functionality by clicking a button to add 5 elements, then clicking each added element to delete them.

Starting URL: https://practice.expandtesting.com/add-remove-elements

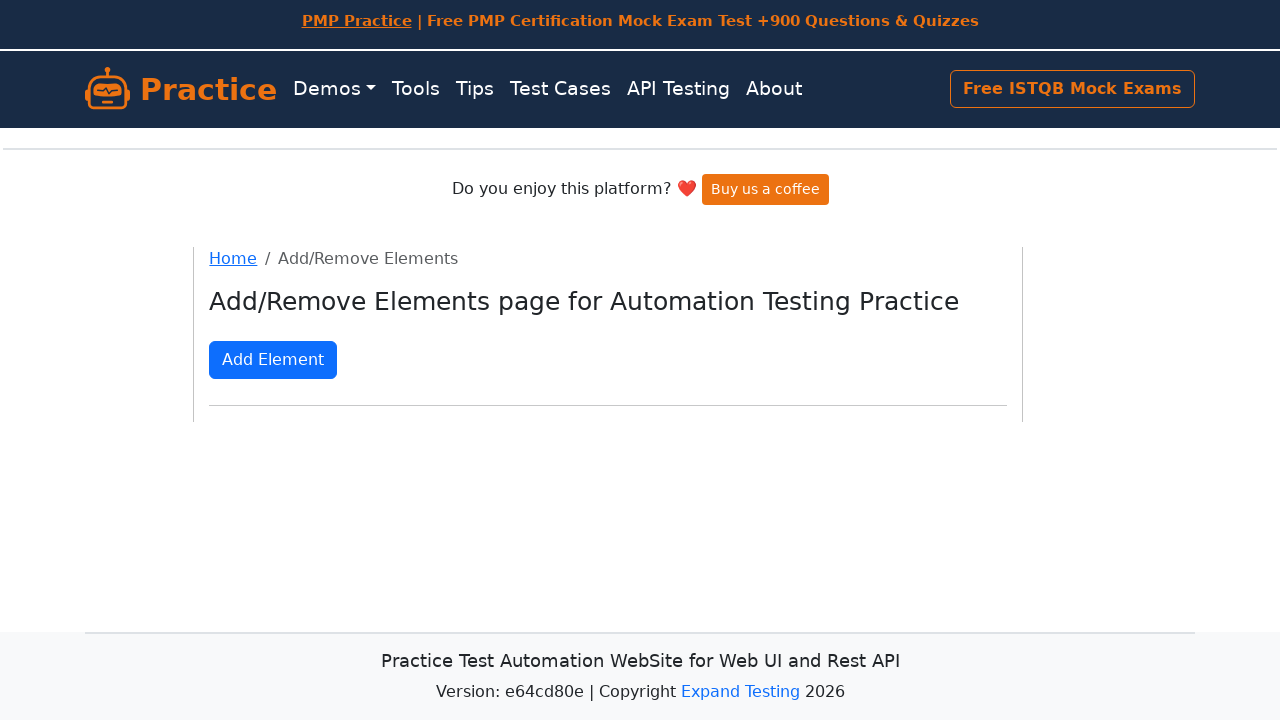

Clicked 'Add Element' button at (273, 360) on .btn-primary
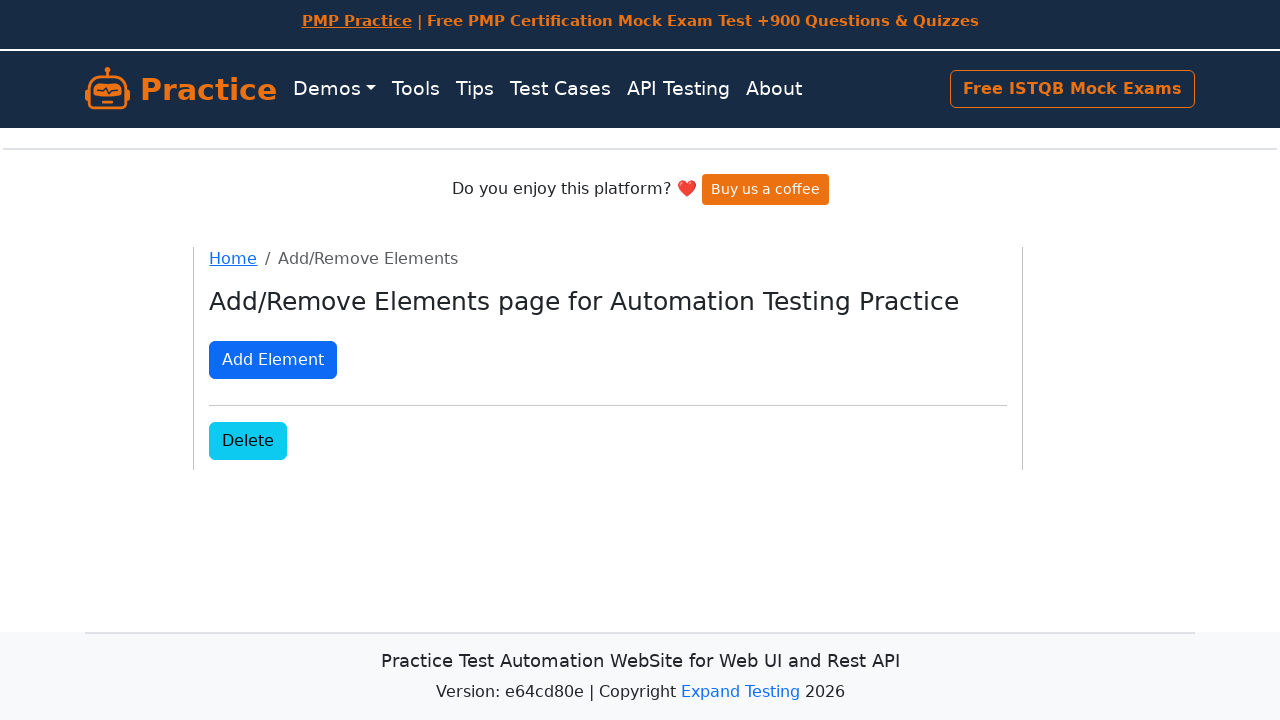

Waited for element to appear
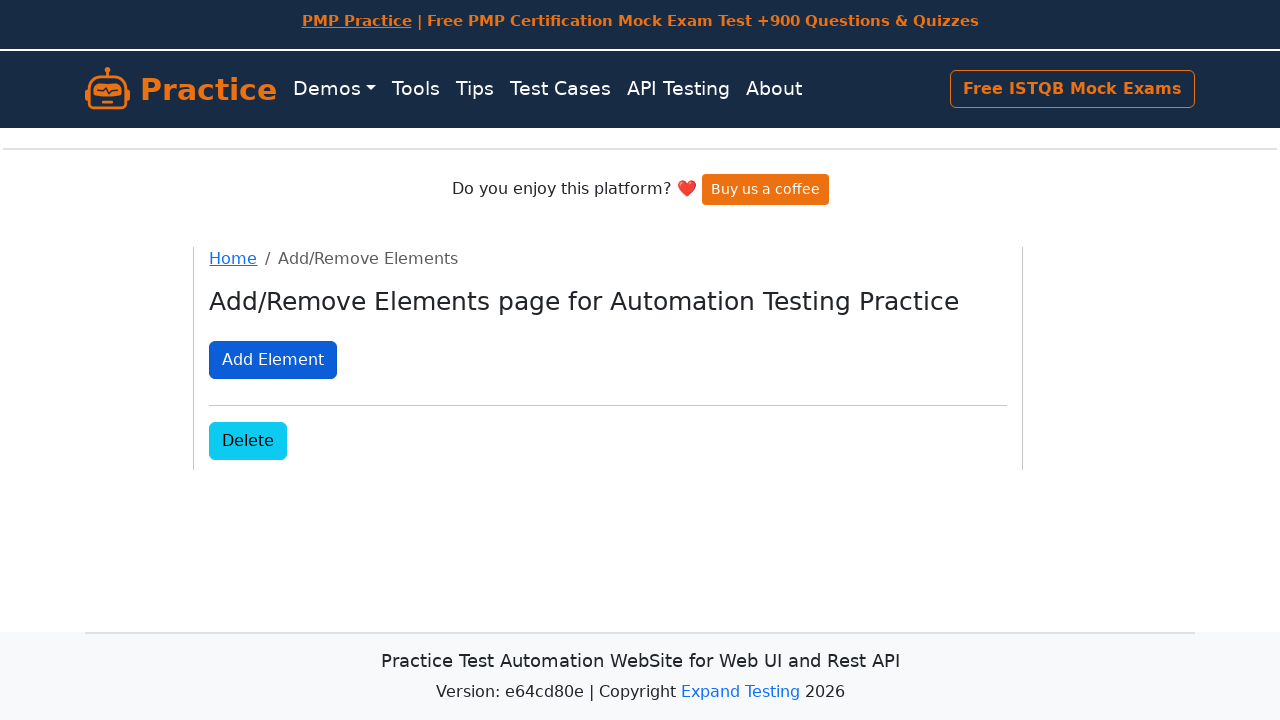

Clicked 'Add Element' button at (273, 360) on .btn-primary
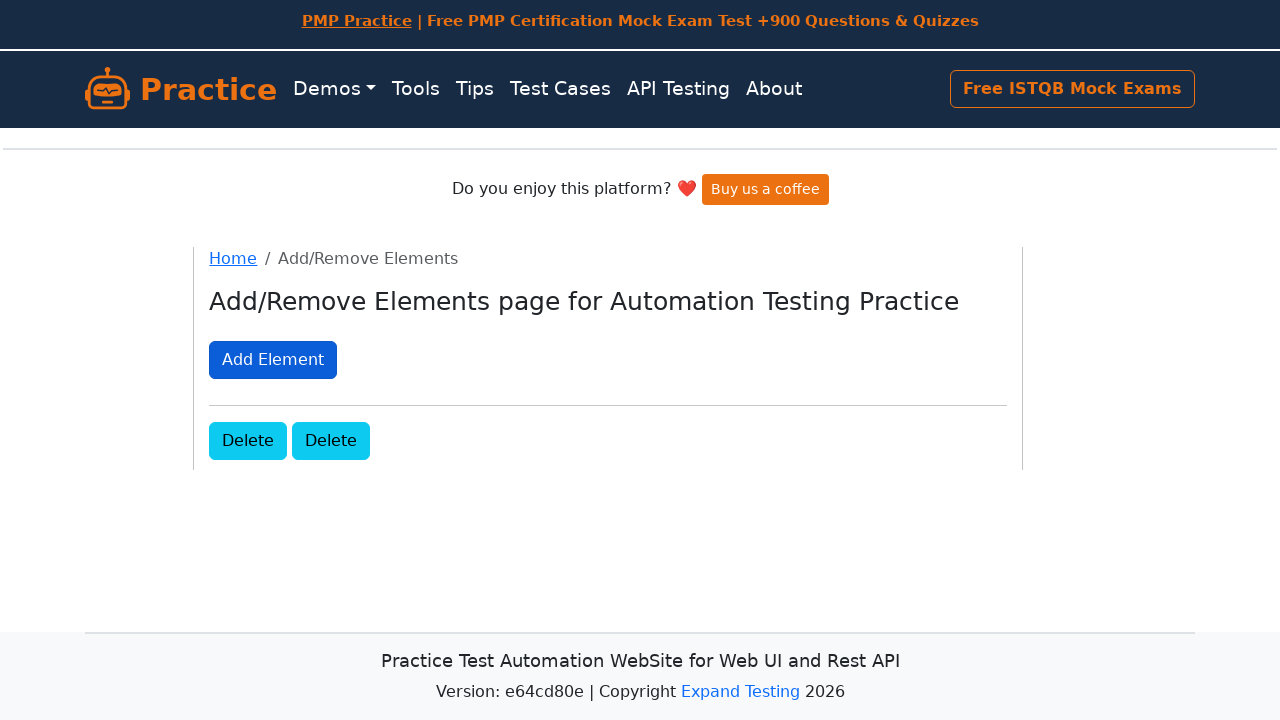

Waited for element to appear
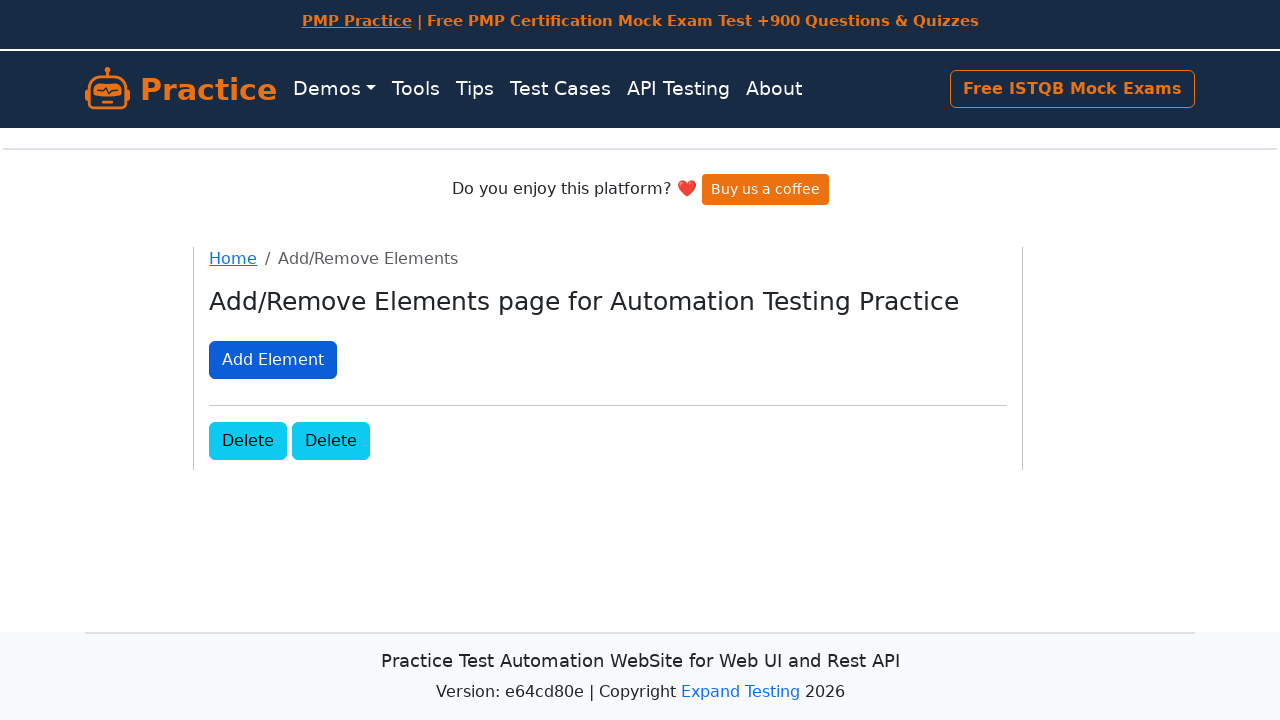

Clicked 'Add Element' button at (273, 360) on .btn-primary
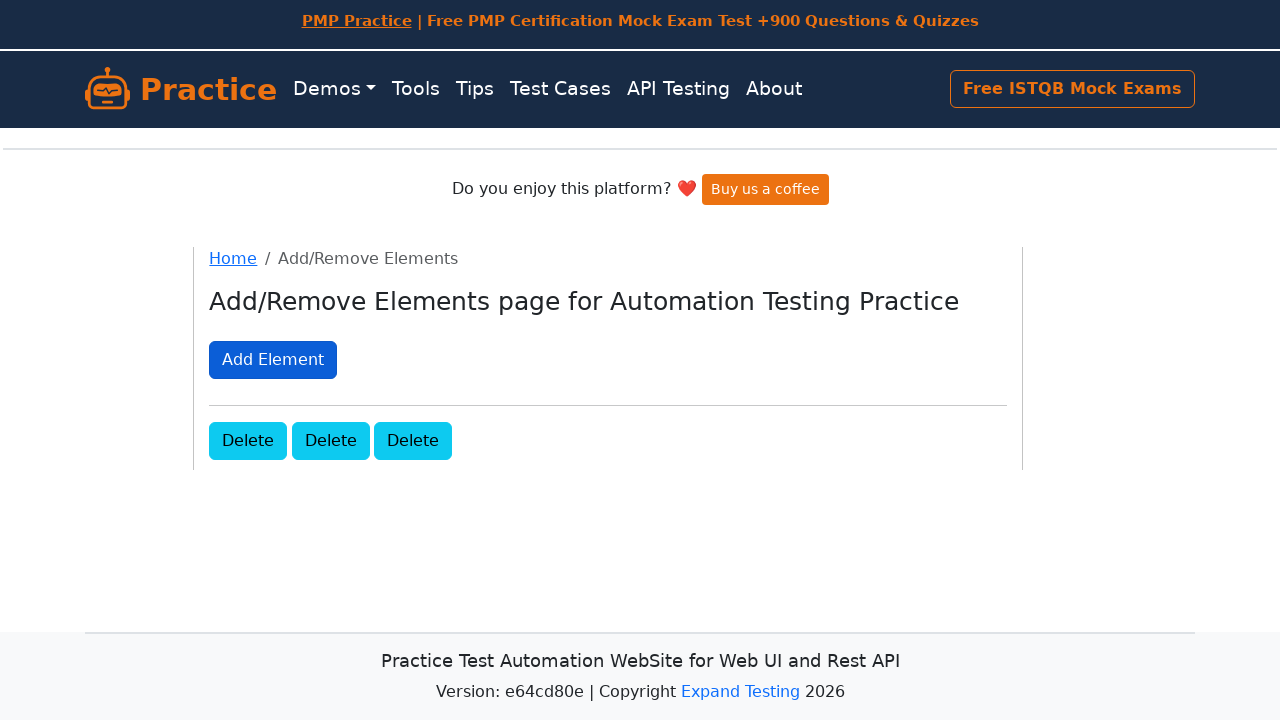

Waited for element to appear
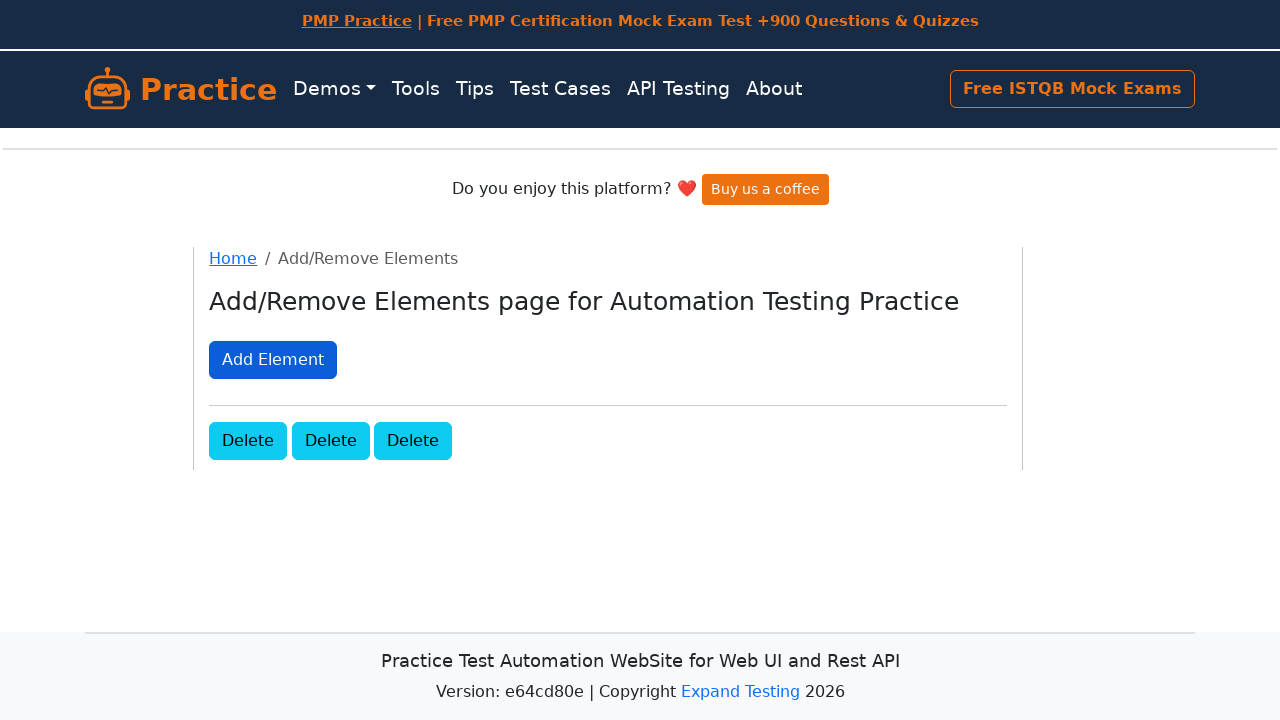

Clicked 'Add Element' button at (273, 360) on .btn-primary
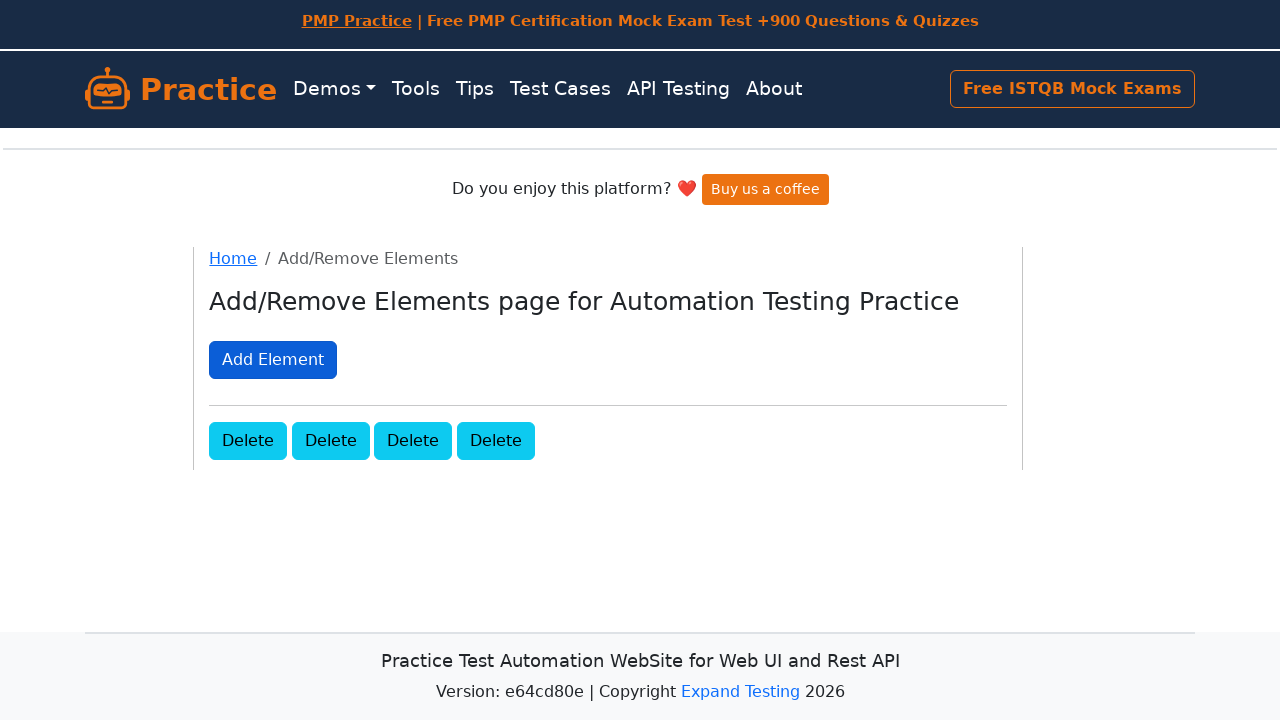

Waited for element to appear
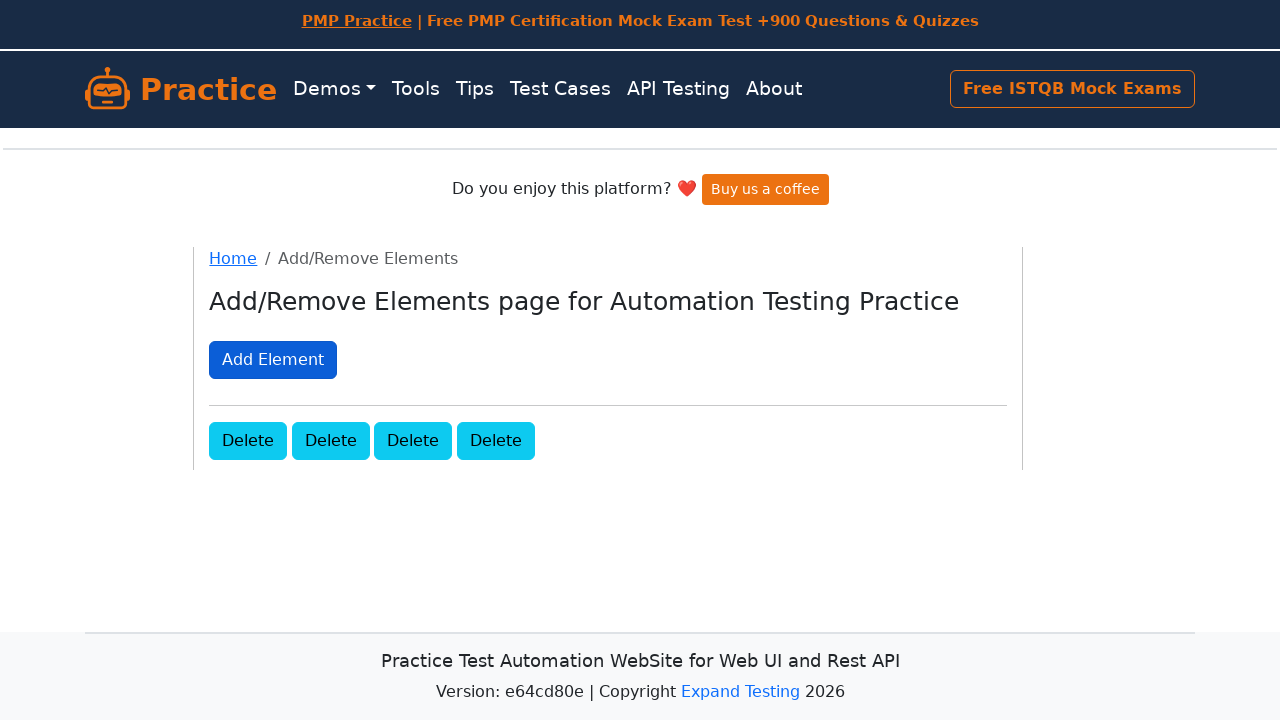

Clicked 'Add Element' button at (273, 360) on .btn-primary
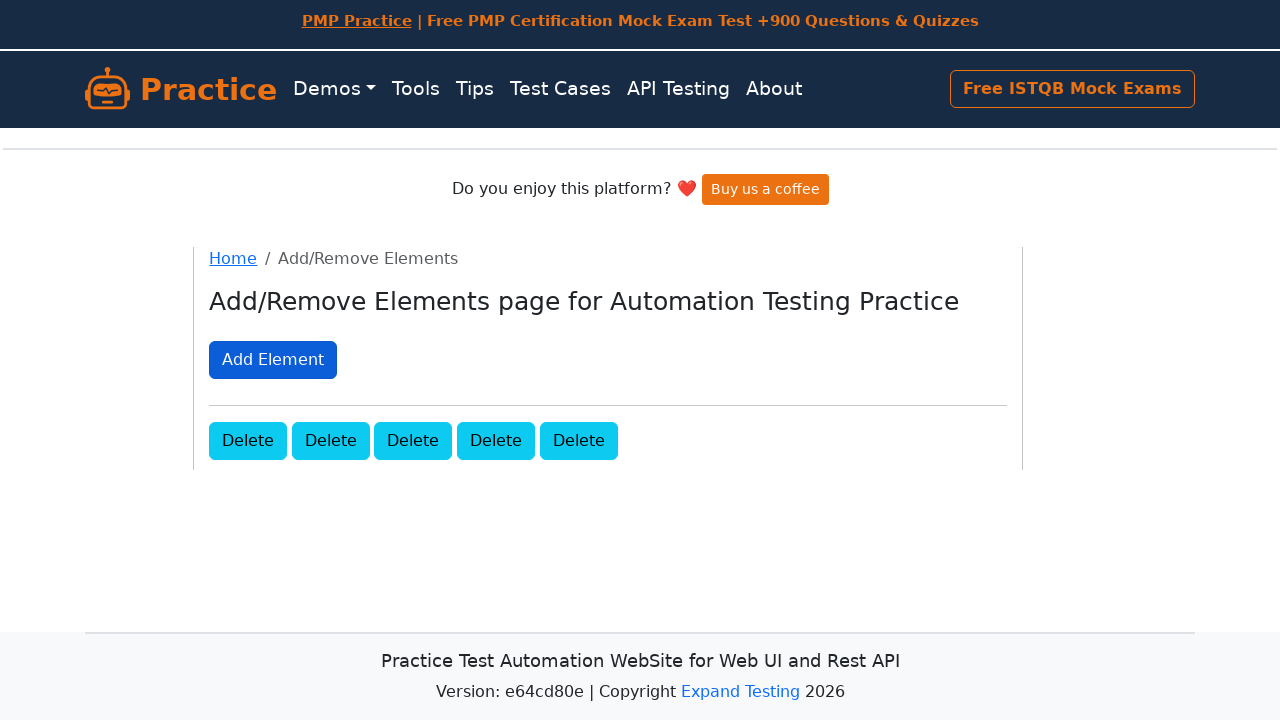

Waited for element to appear
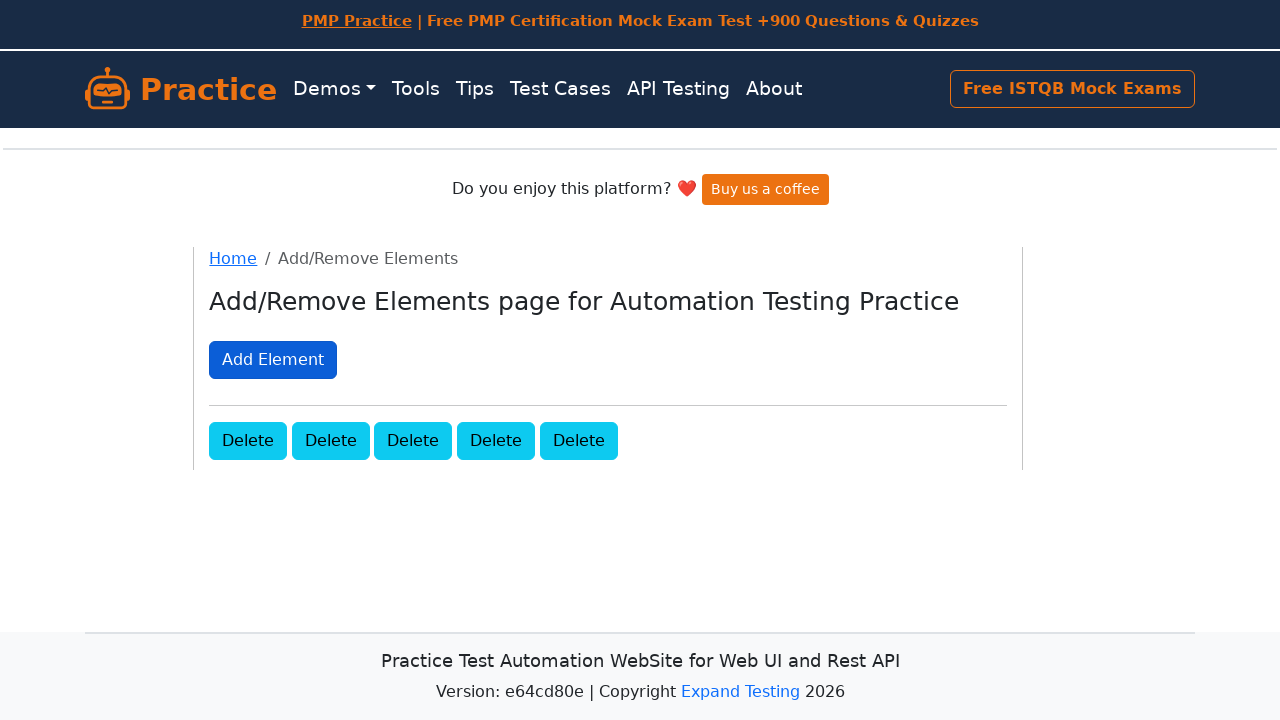

Confirmed all added elements are visible
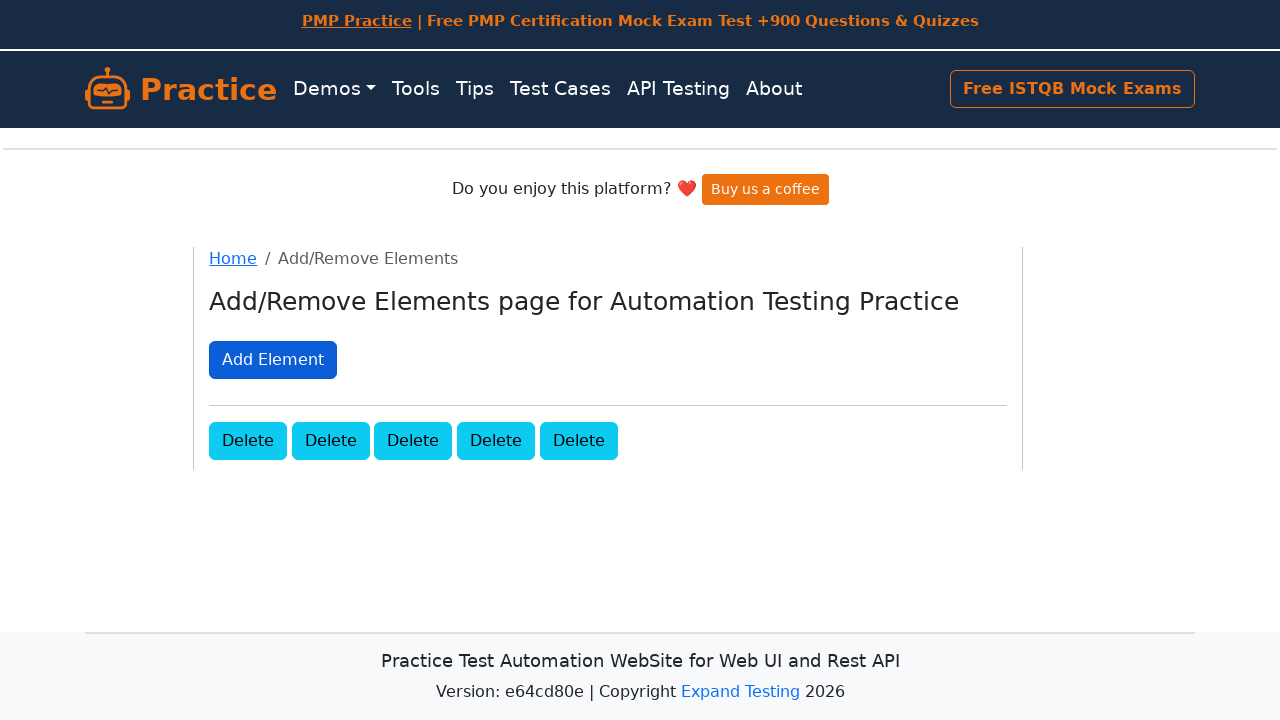

Found 5 added elements to delete
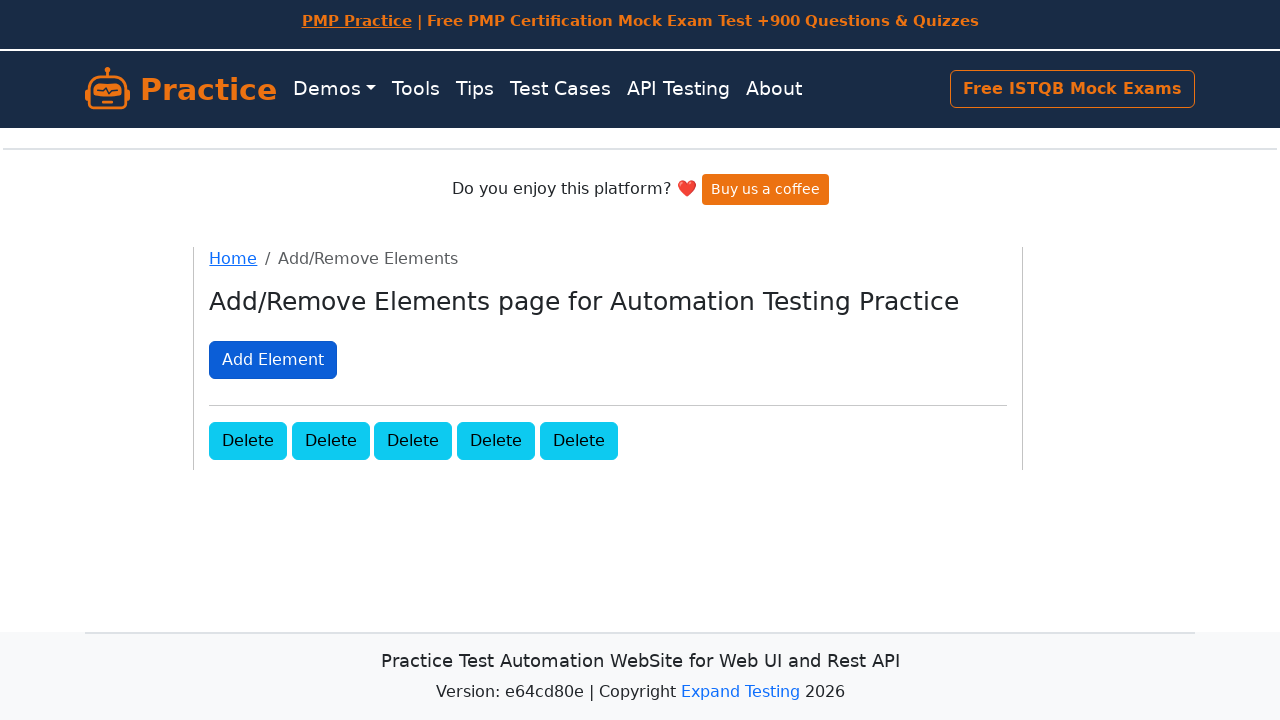

Clicked on an added element to delete it at (248, 440) on .added-manually >> nth=0
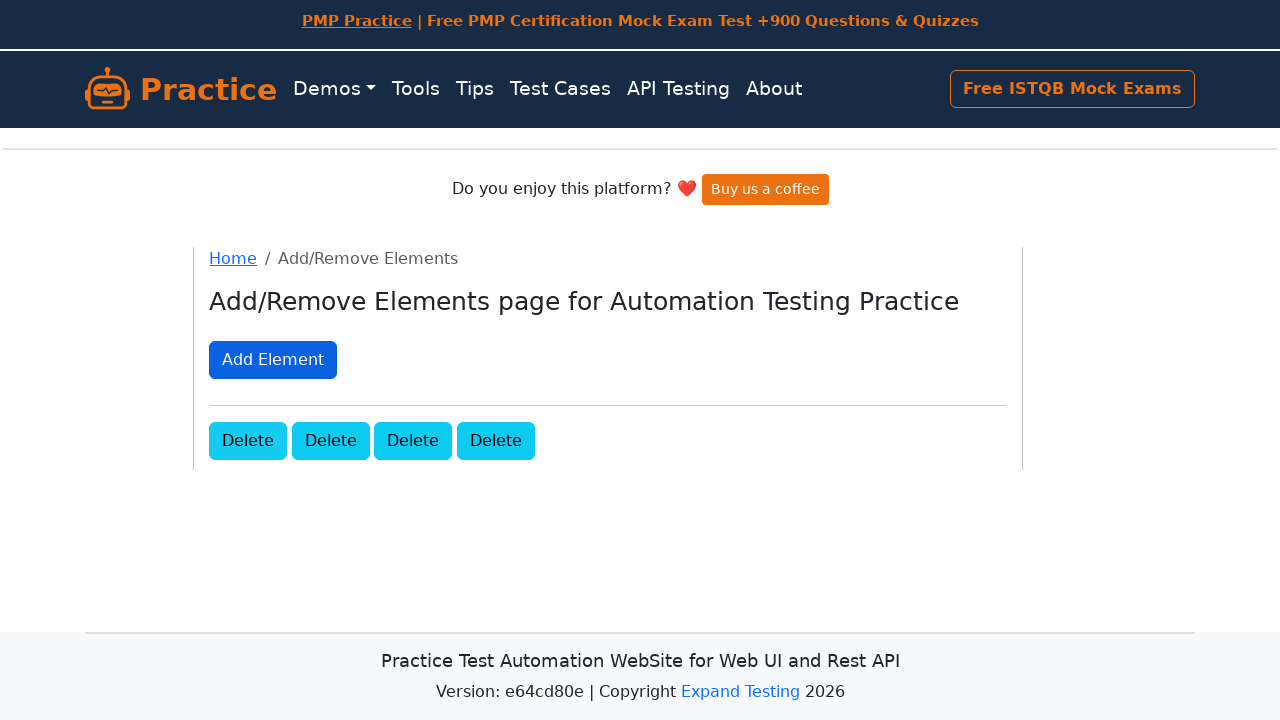

Waited for element to be removed
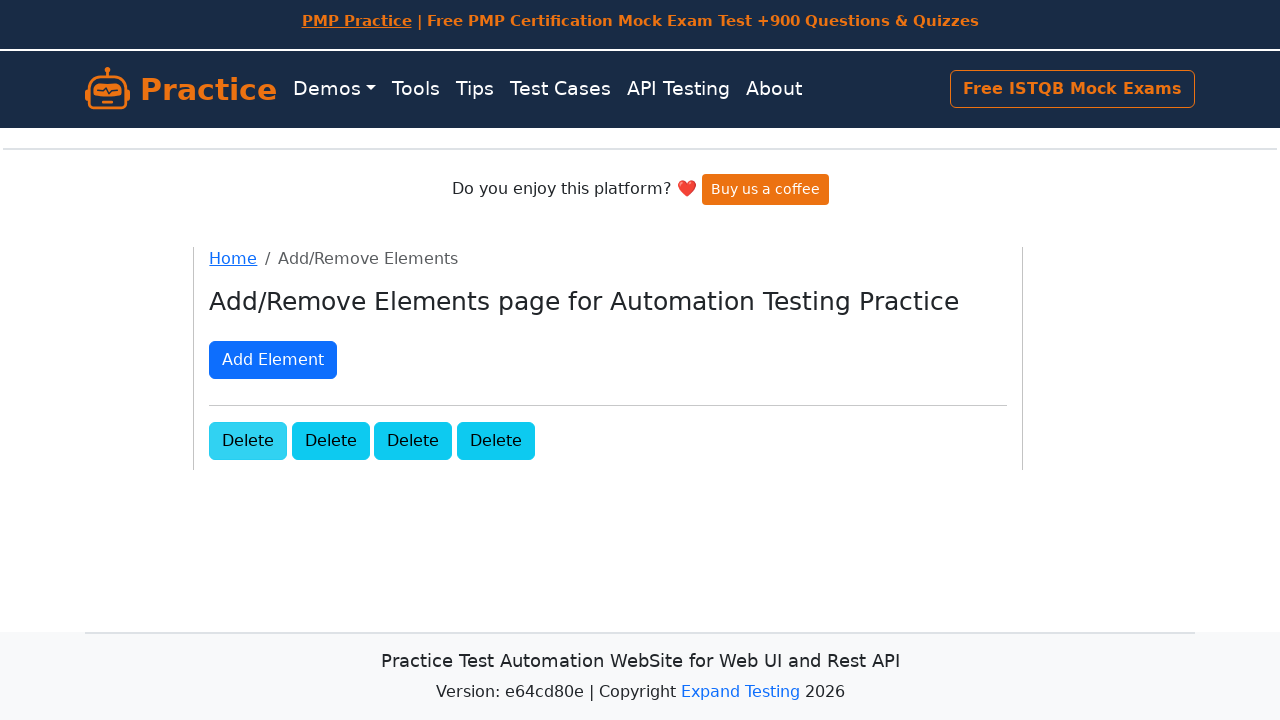

Clicked on an added element to delete it at (248, 440) on .added-manually >> nth=0
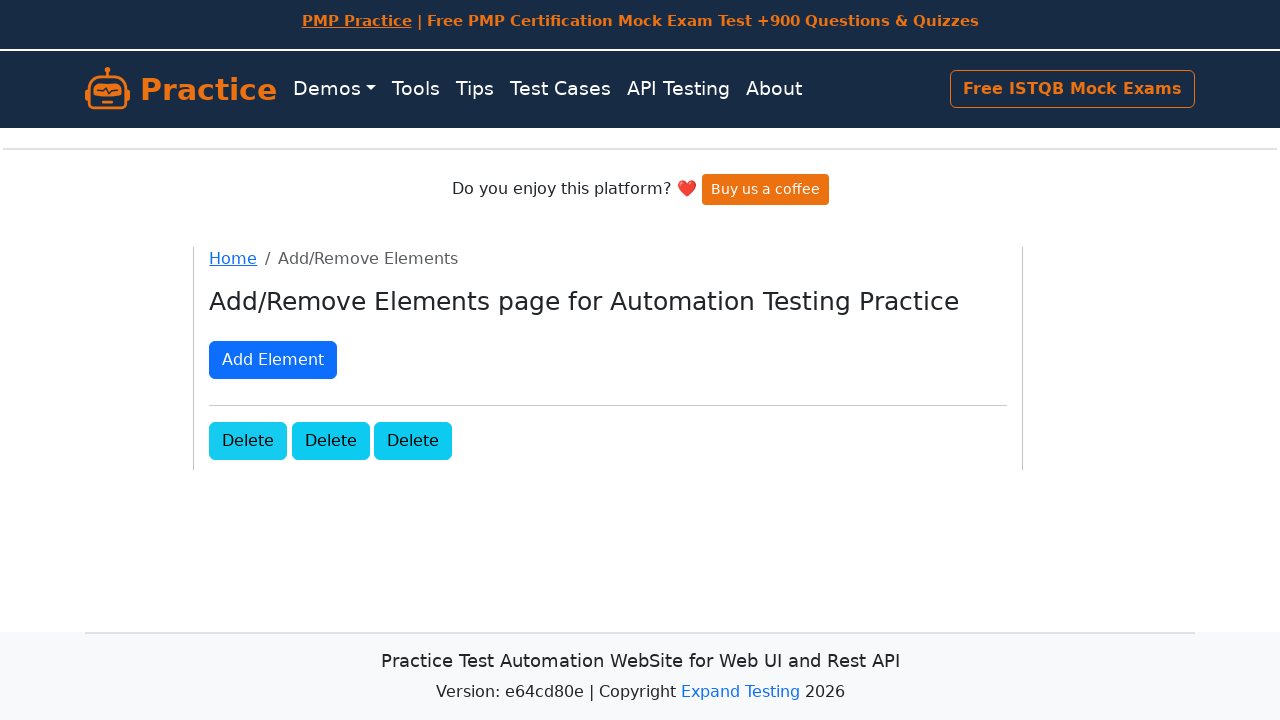

Waited for element to be removed
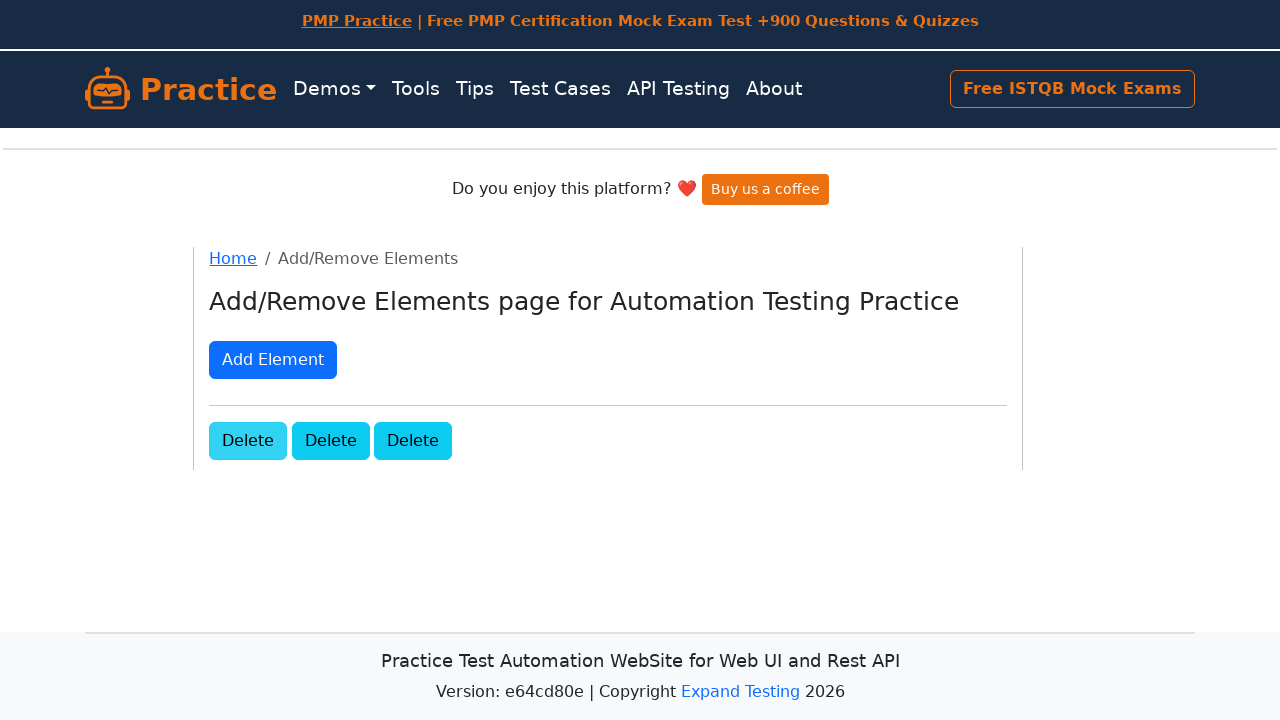

Clicked on an added element to delete it at (248, 440) on .added-manually >> nth=0
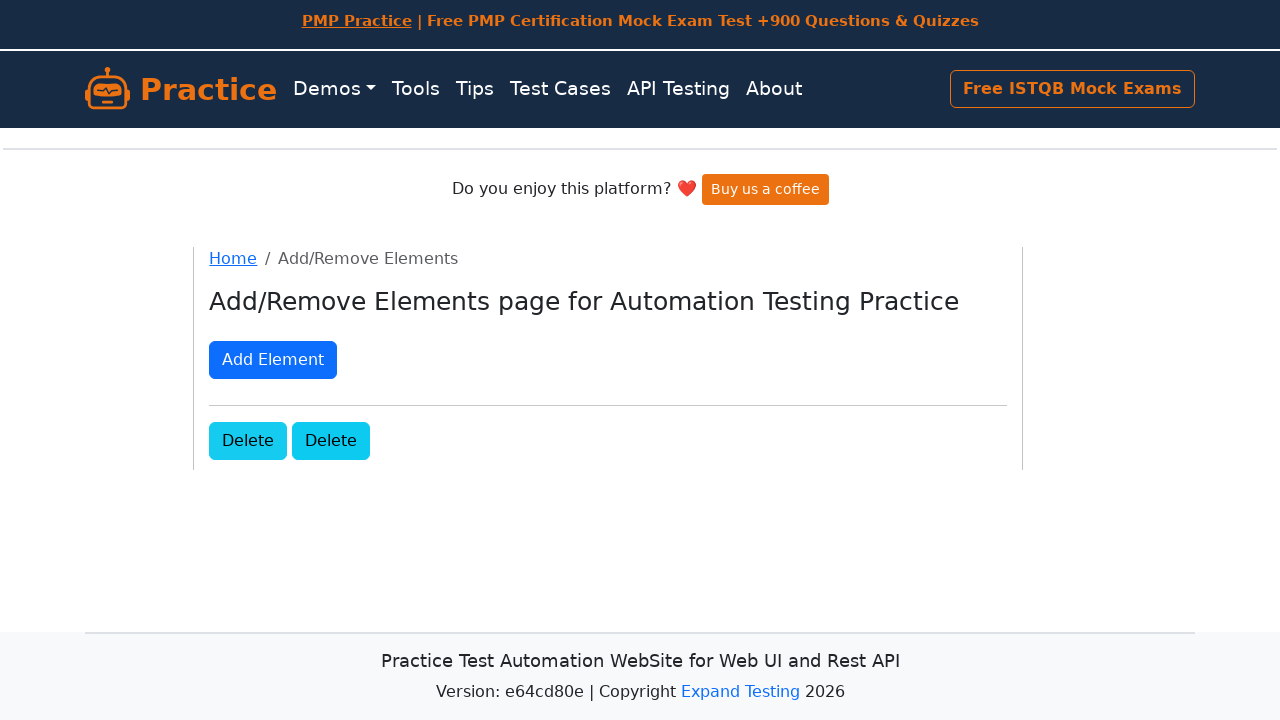

Waited for element to be removed
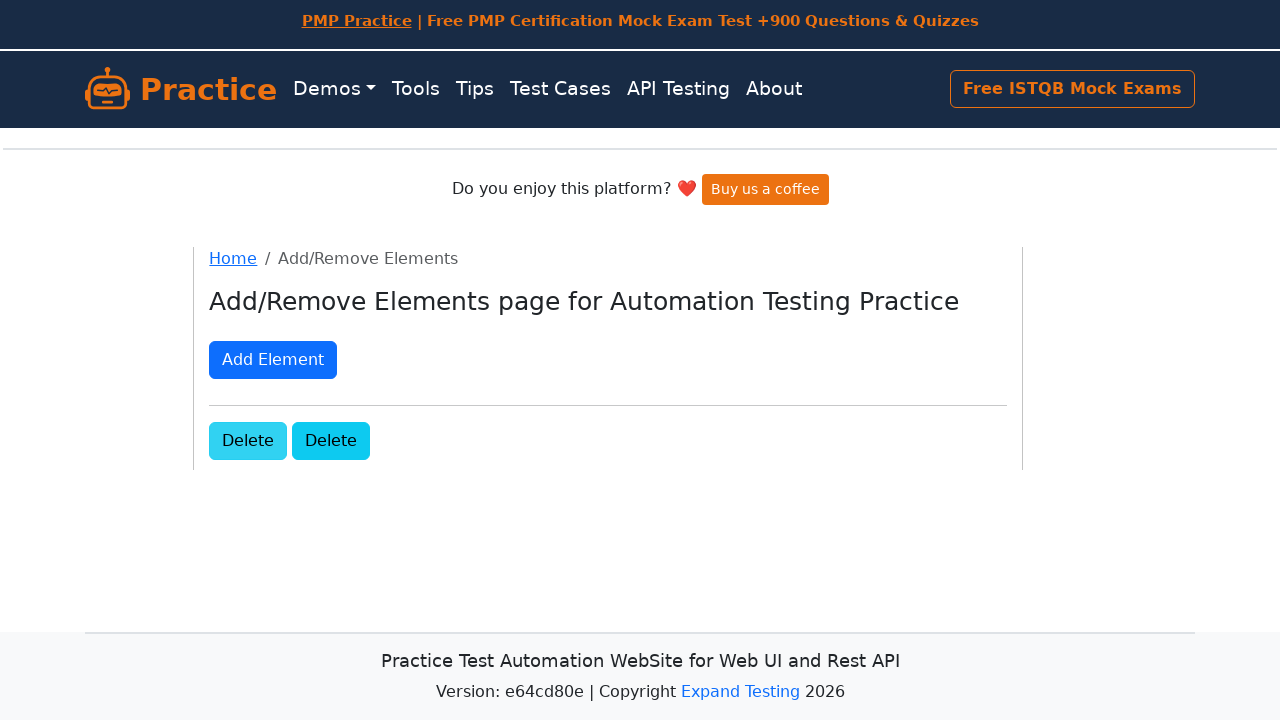

Clicked on an added element to delete it at (248, 440) on .added-manually >> nth=0
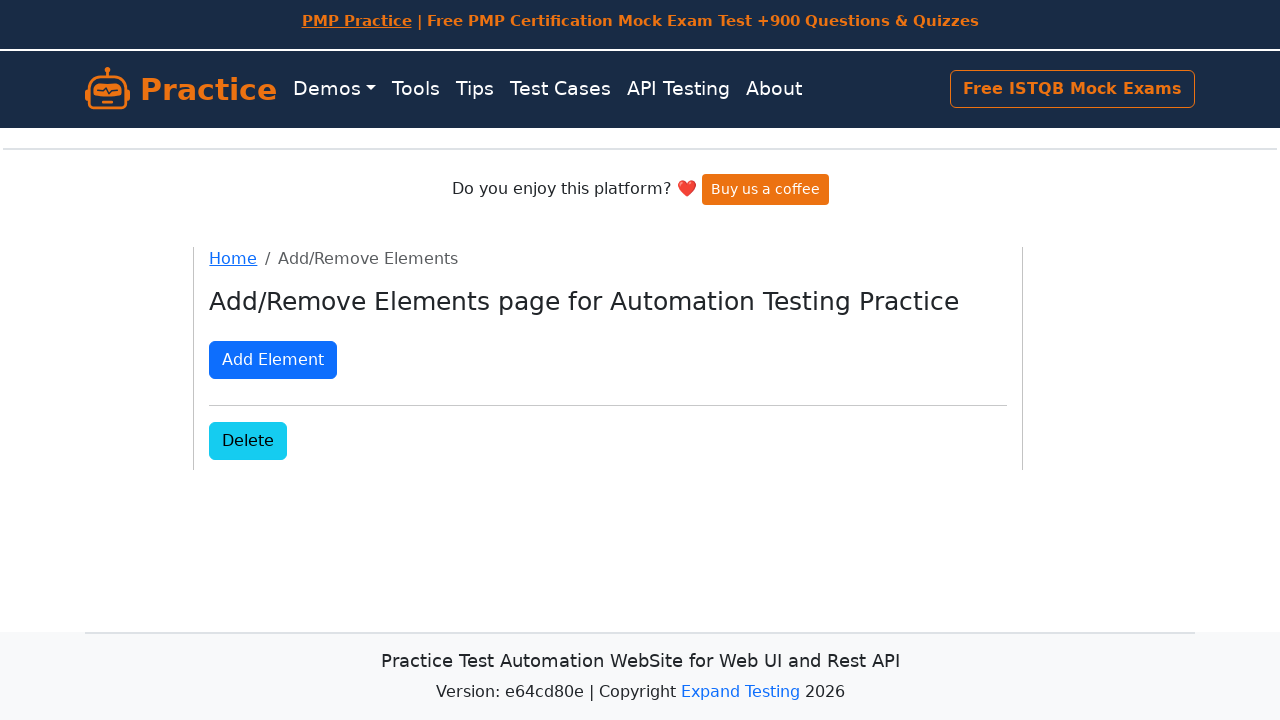

Waited for element to be removed
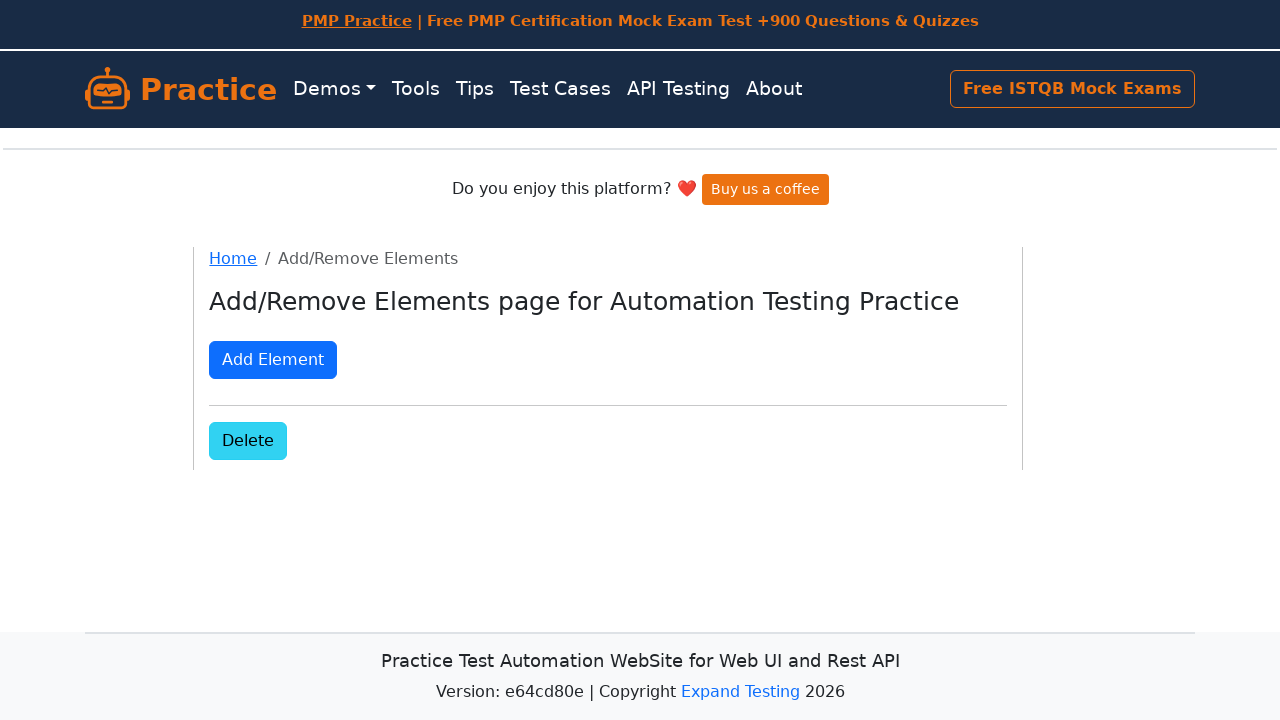

Clicked on an added element to delete it at (248, 440) on .added-manually >> nth=0
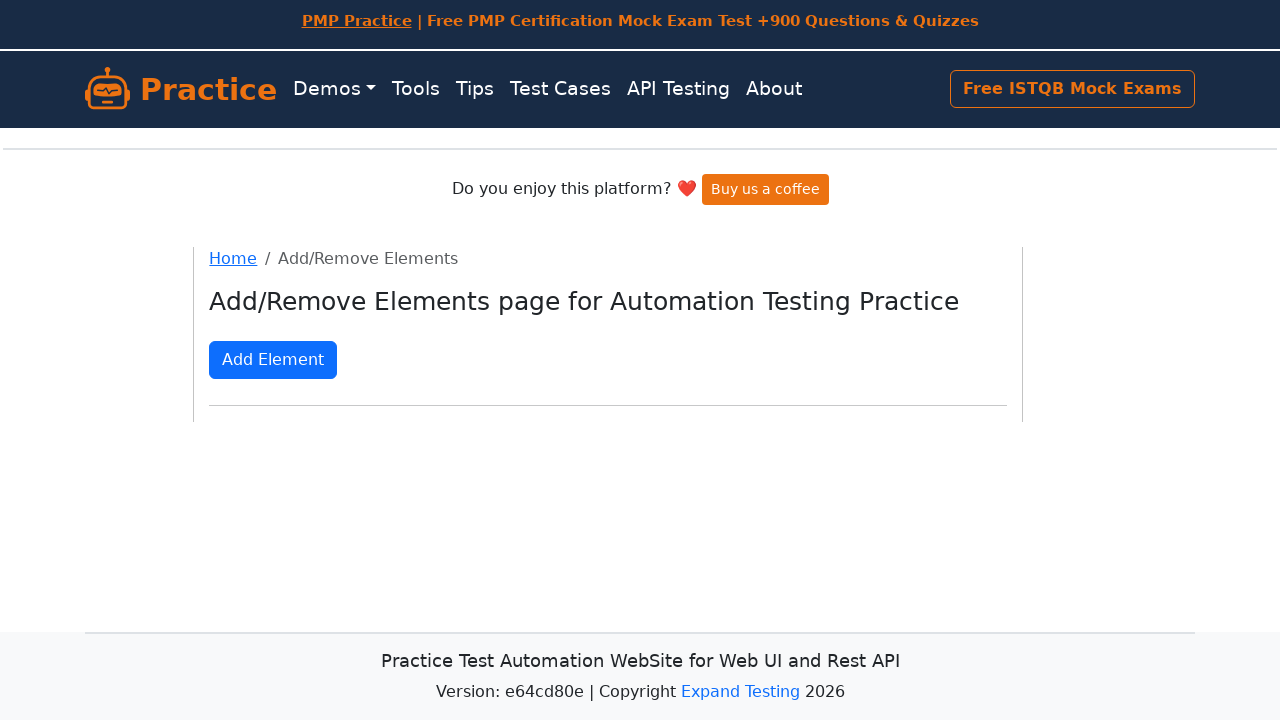

Waited for element to be removed
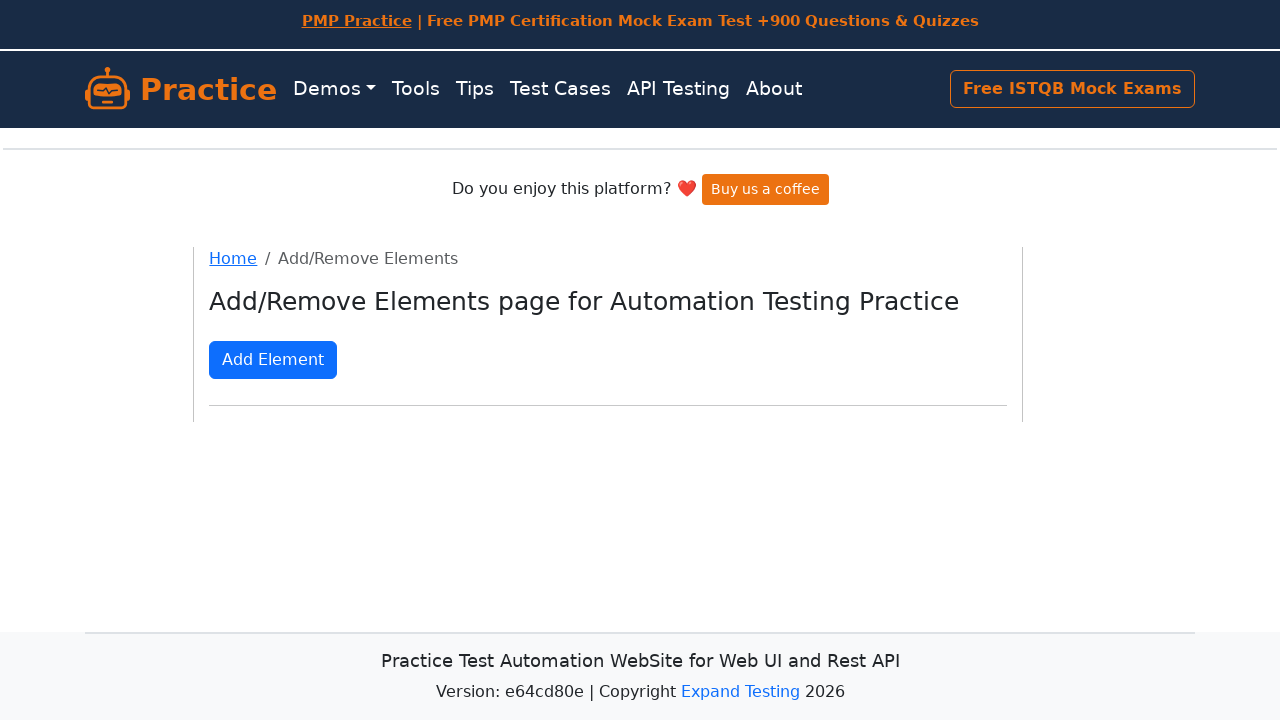

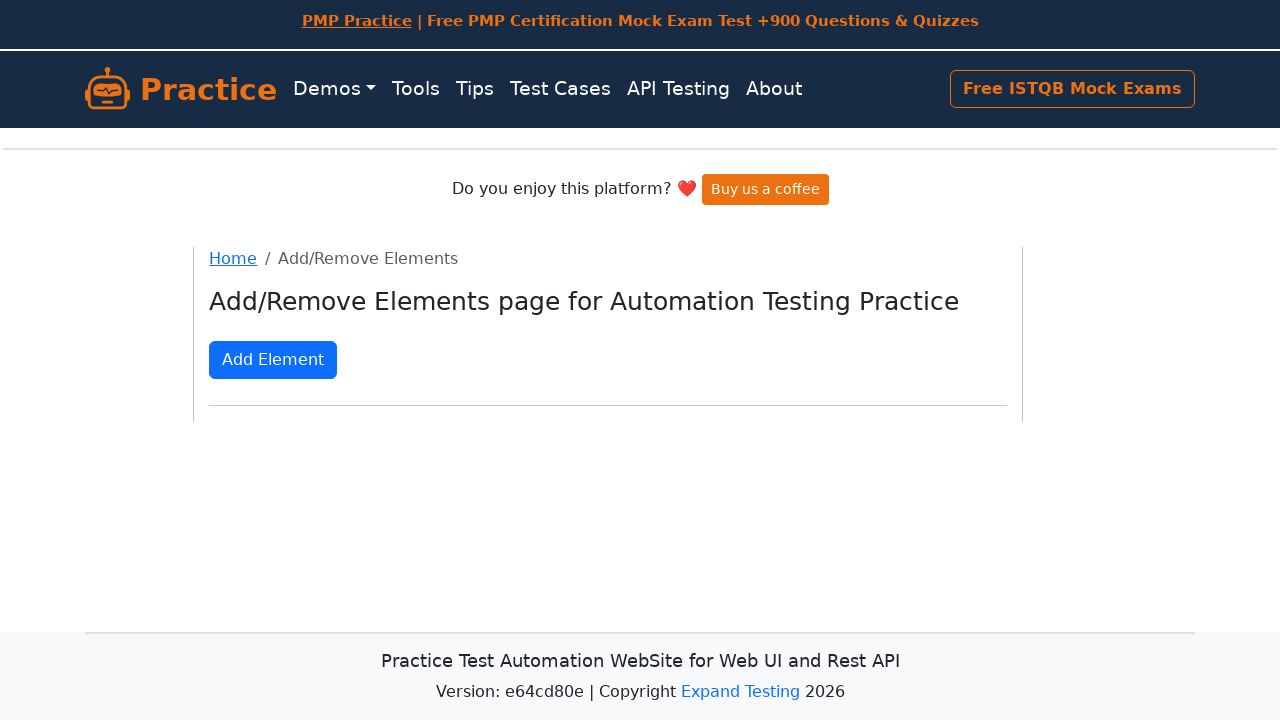